Tests the search filter functionality on a products table by searching for "Rice" and verifying the filtered results

Starting URL: https://rahulshettyacademy.com/seleniumPractise/#/offers

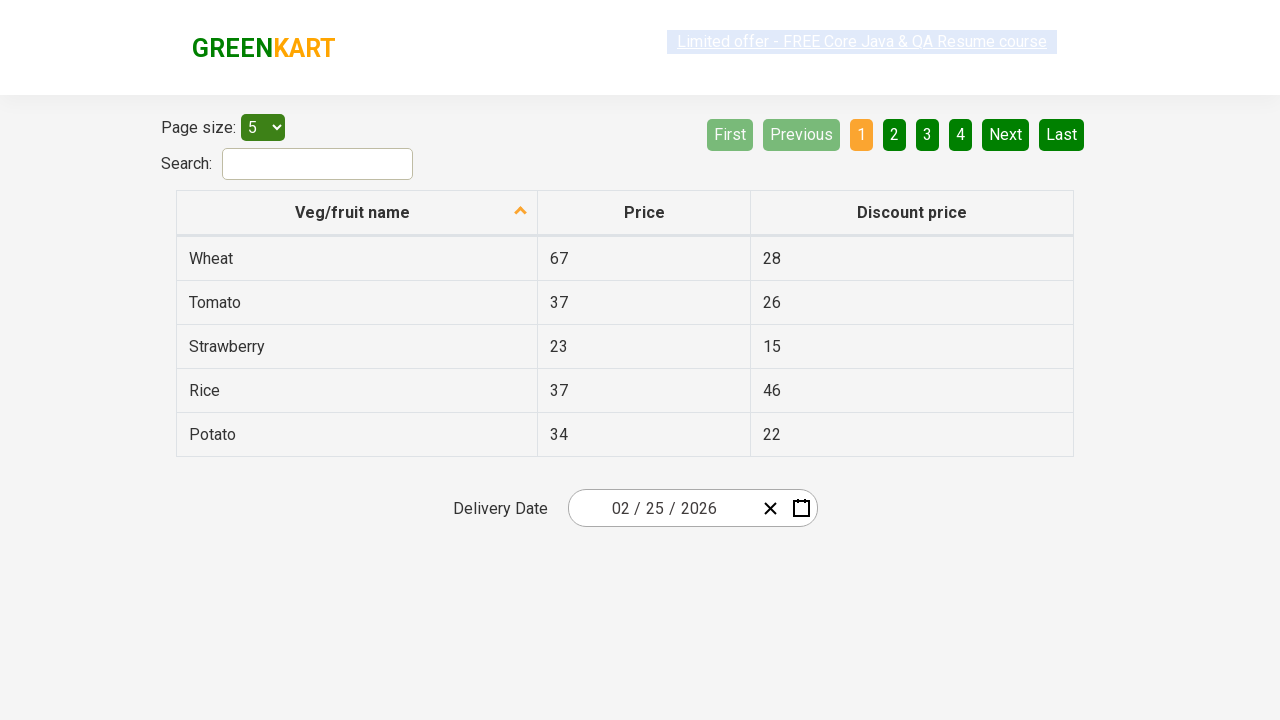

Filled search field with 'Rice' on #search-field
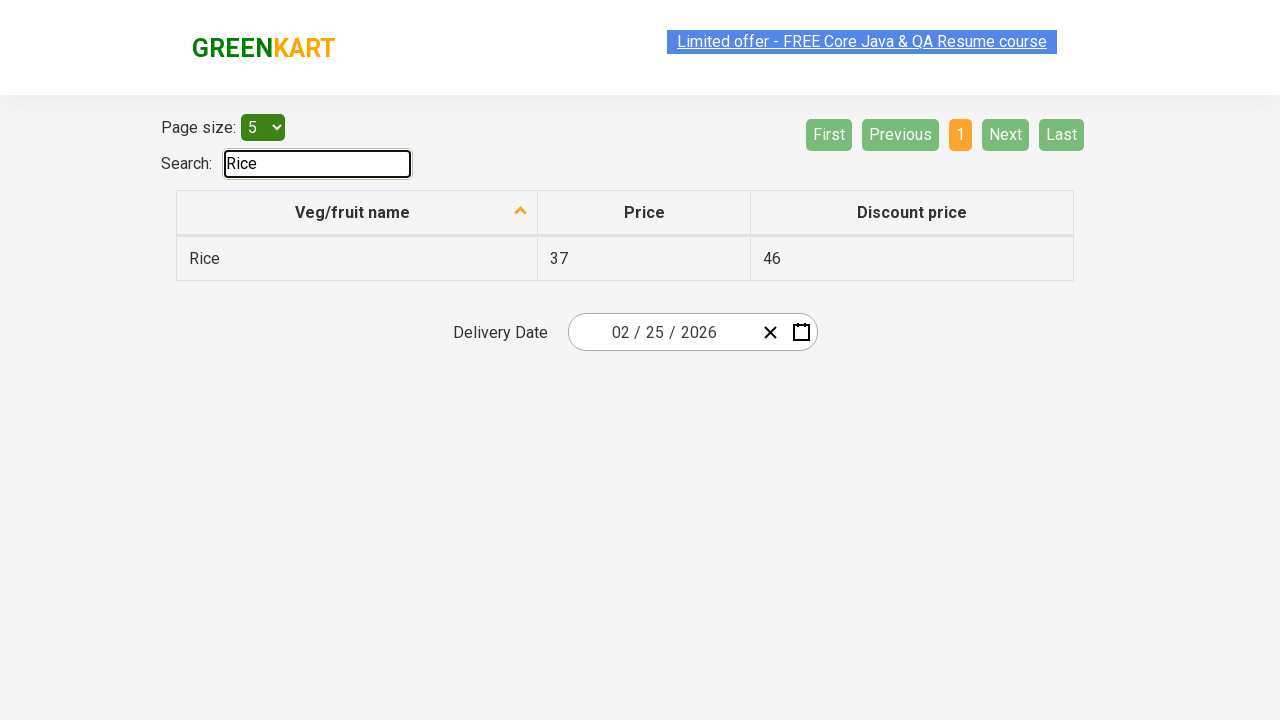

Waited for table to update with filtered results
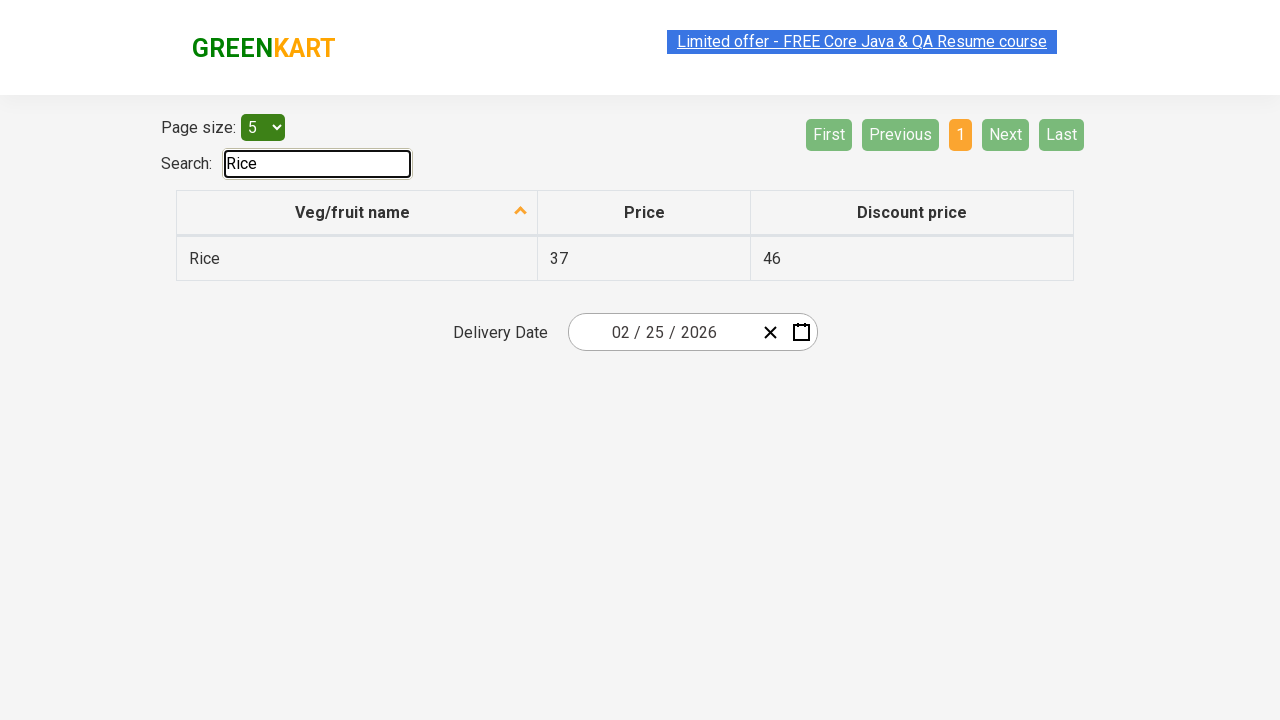

Retrieved all vegetable cells from filtered table
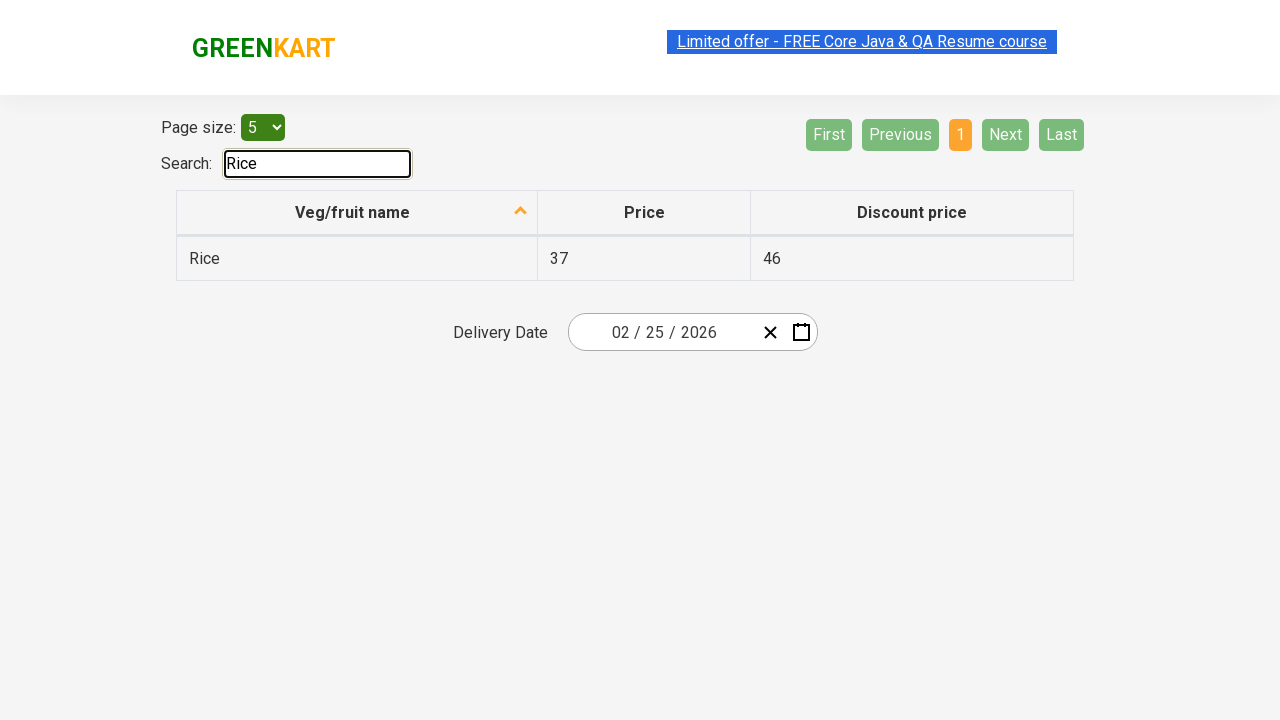

Verified cell contains 'Rice': Rice
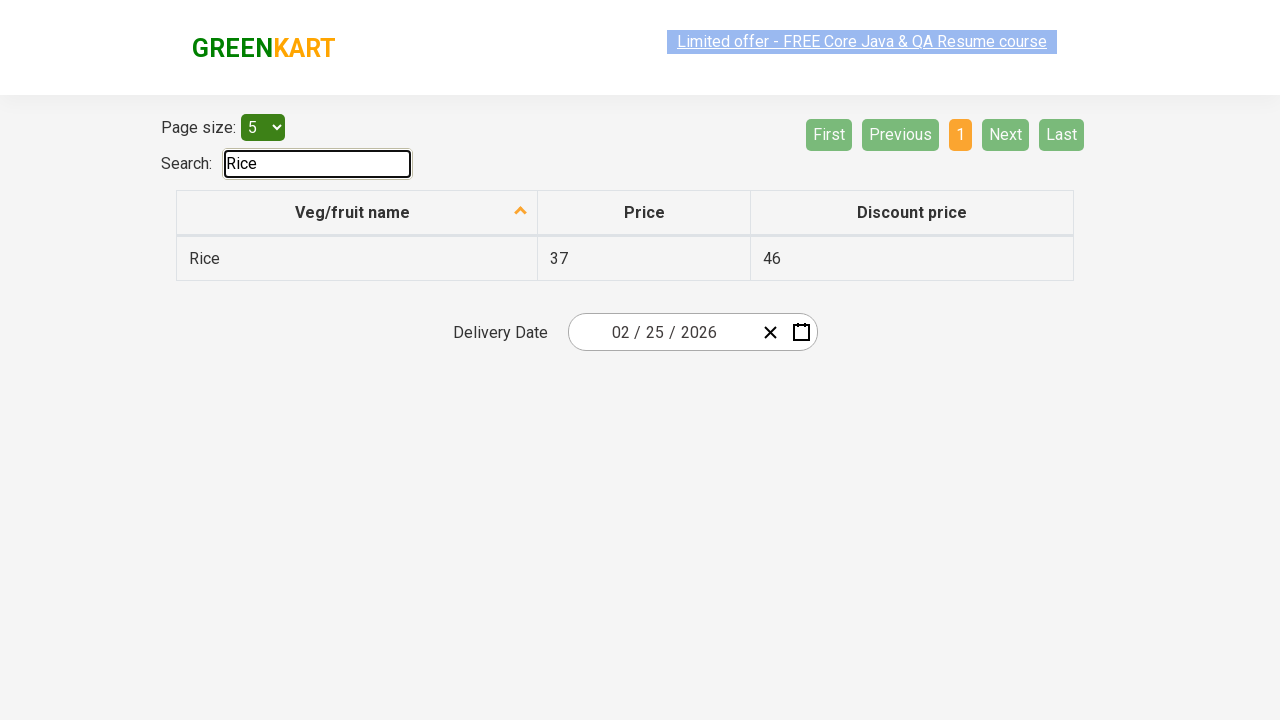

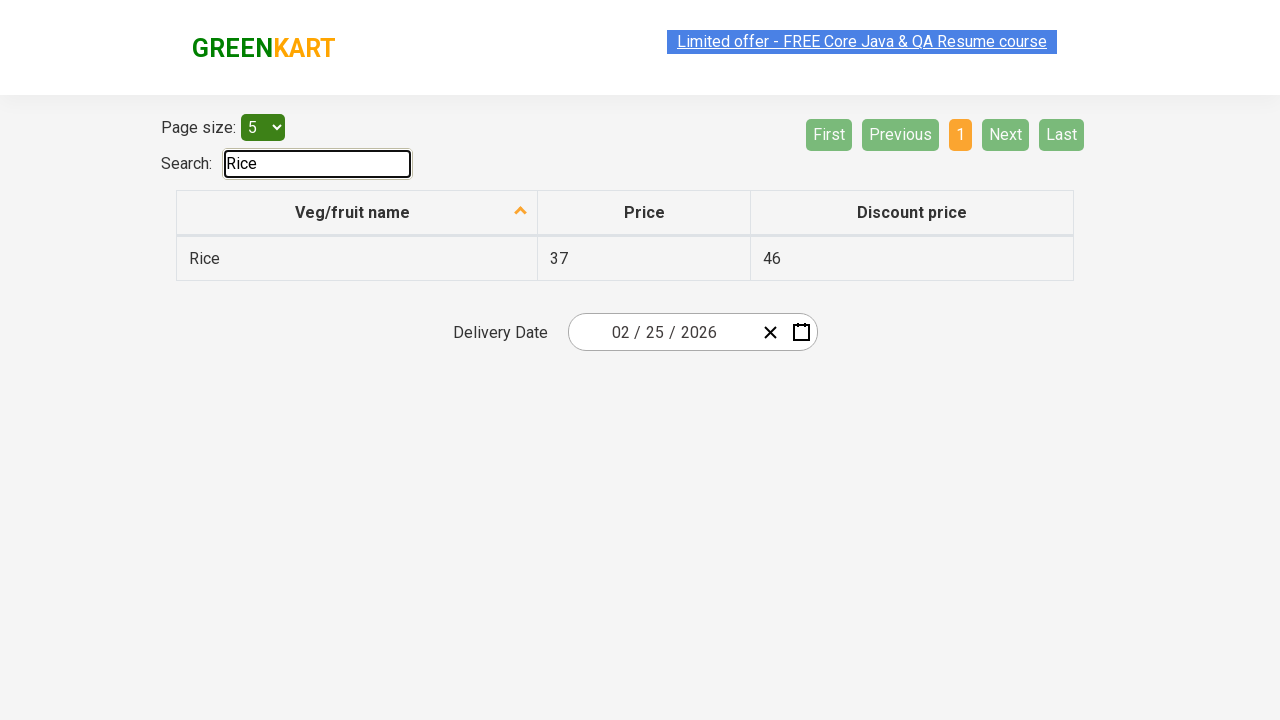